Tests iframe handling by switching between nested parent/child iframes and verifying content in multiple frames on the DemoQA site

Starting URL: https://demoqa.com

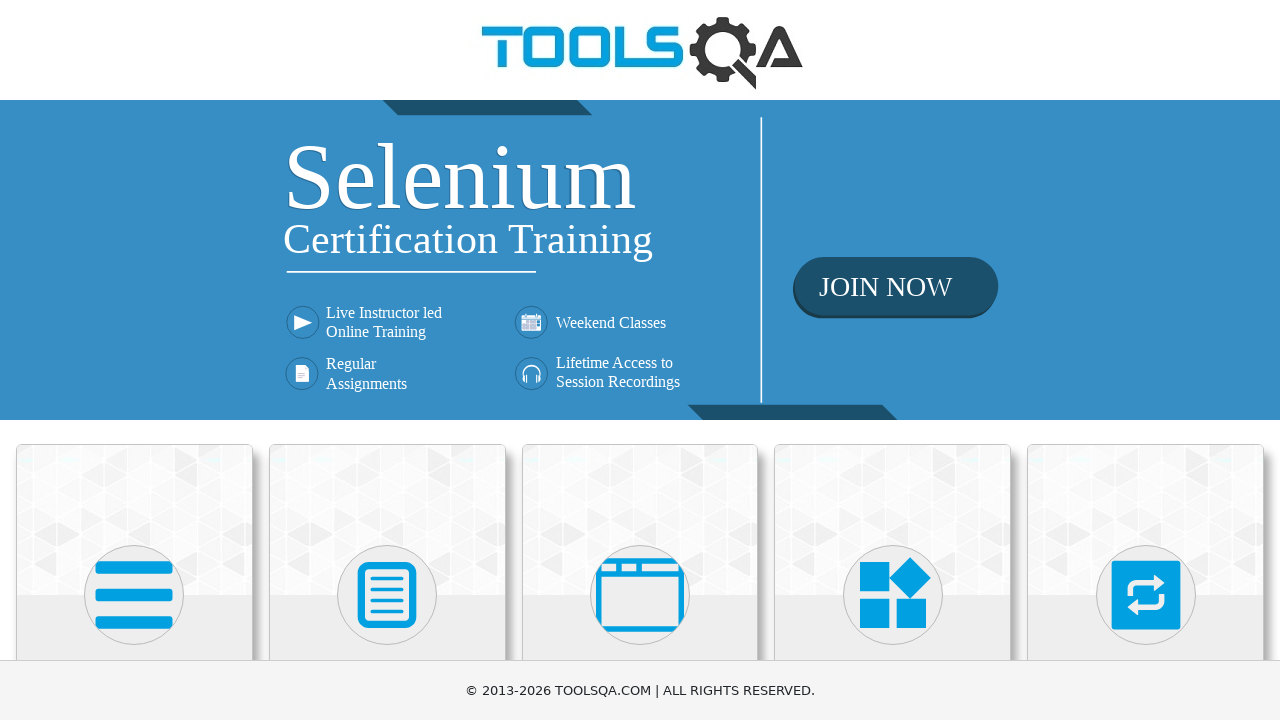

Clicked on 'Alerts, Frame & Windows' card at (640, 360) on text=Alerts, Frame & Windows
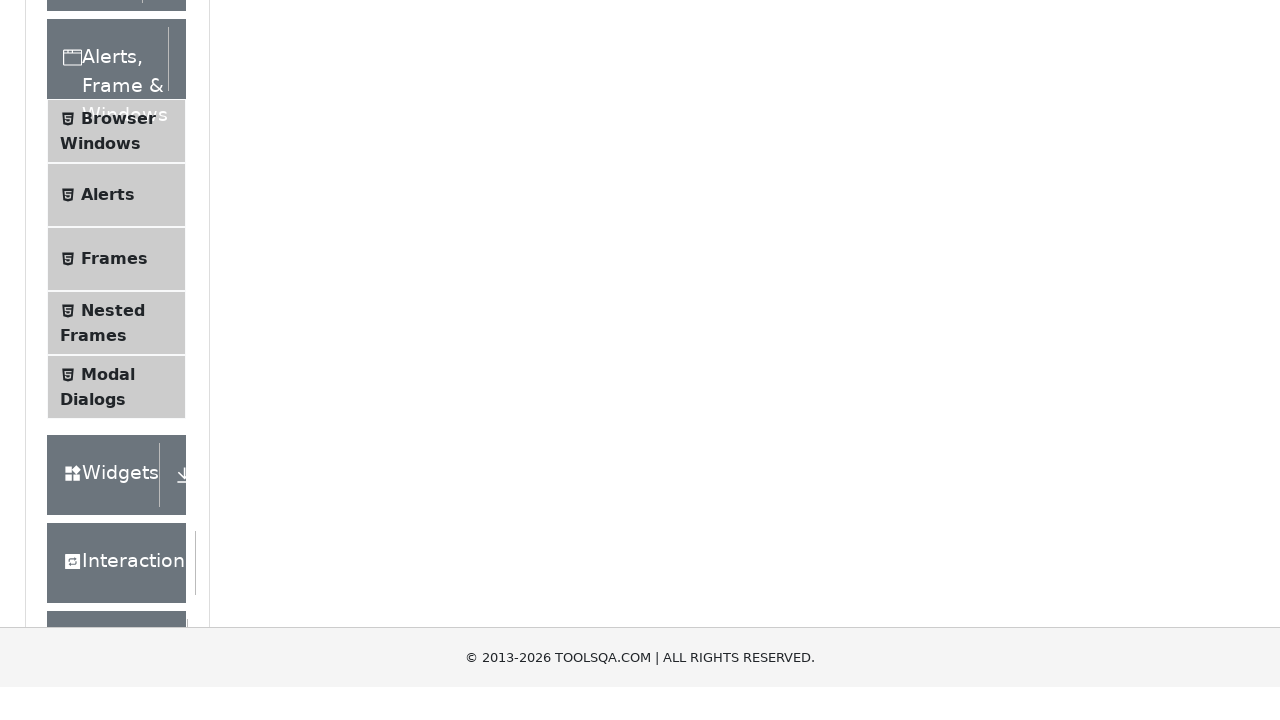

Clicked on 'Nested Frames' in the menu at (113, 616) on text=Nested Frames
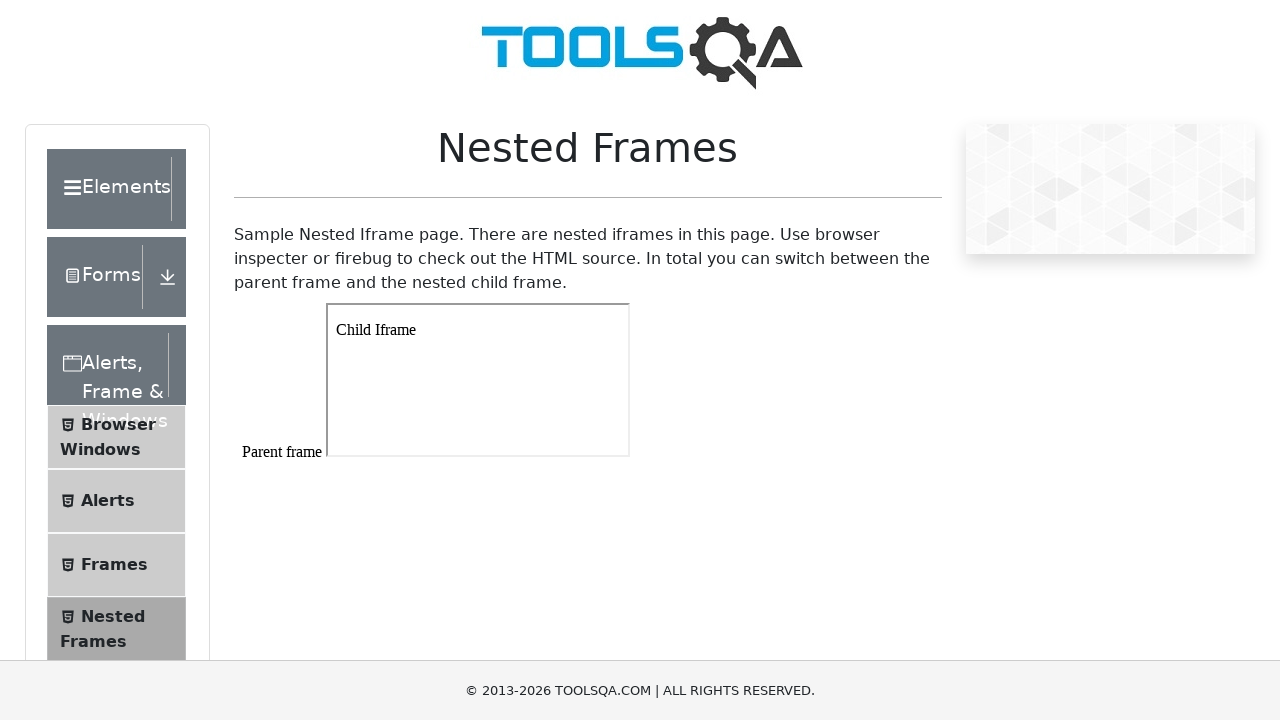

Waited for frames wrapper to load
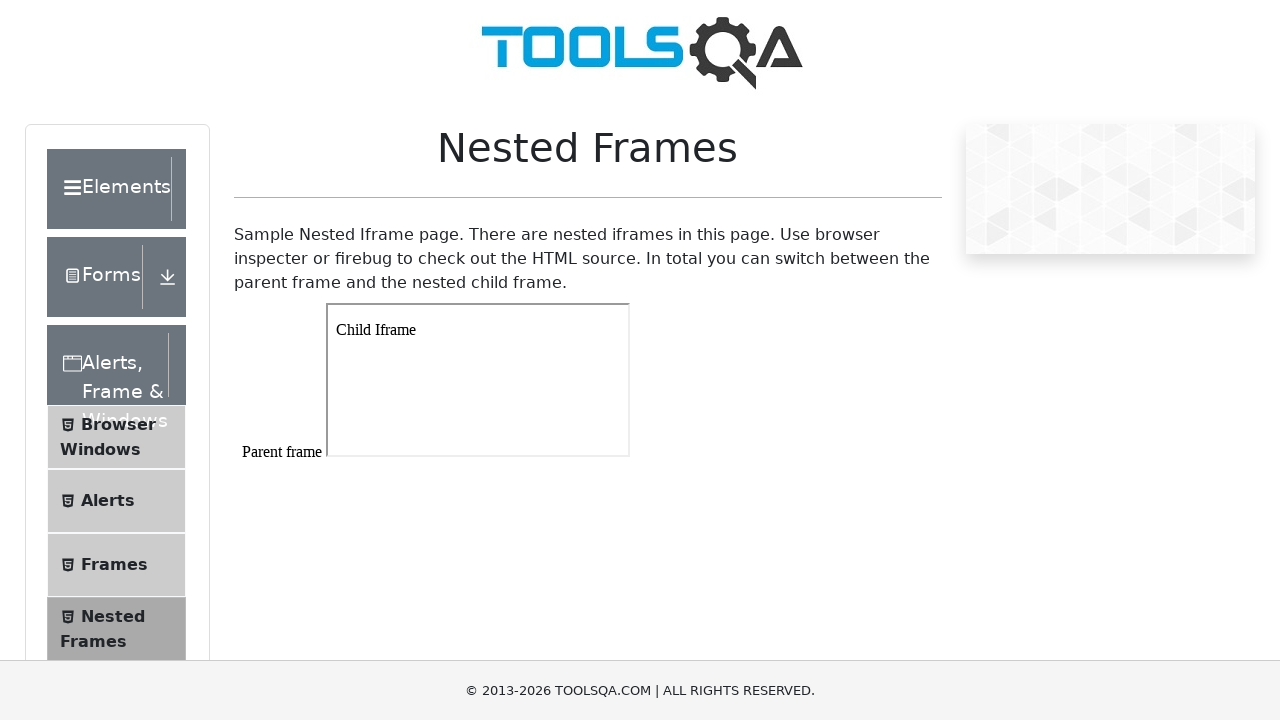

Located parent iframe #frame1
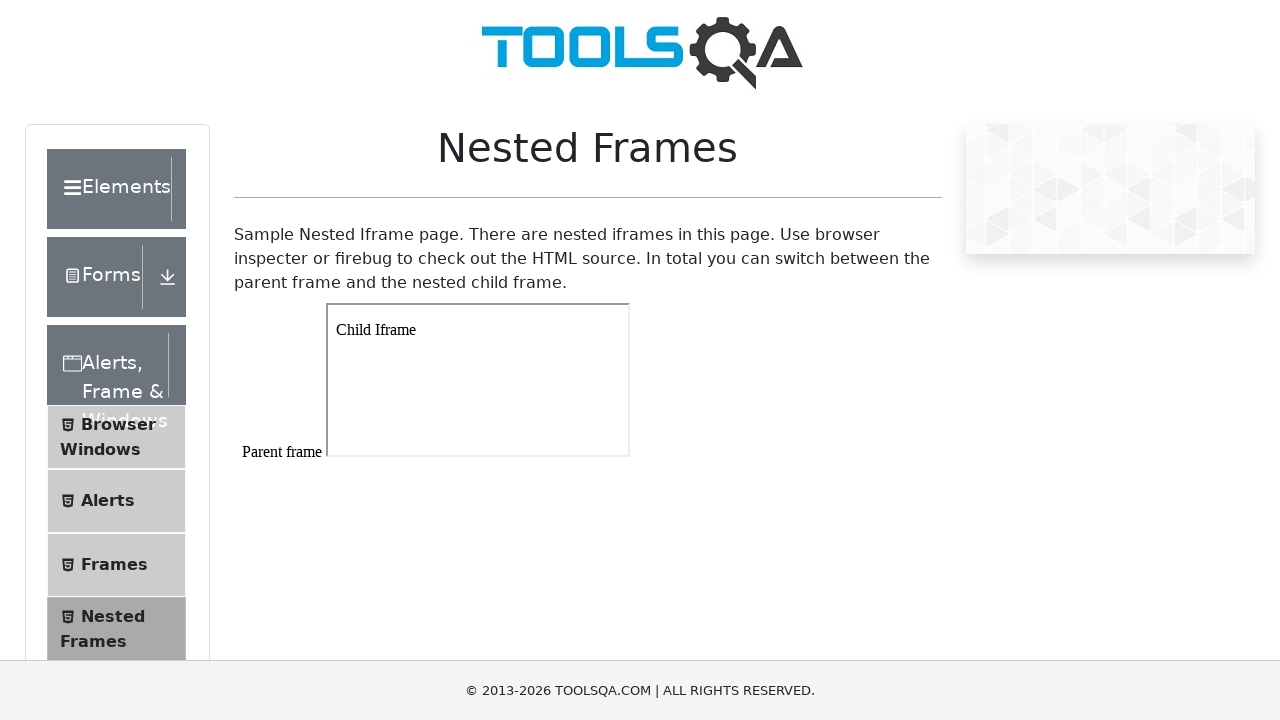

Waited for parent iframe body to load
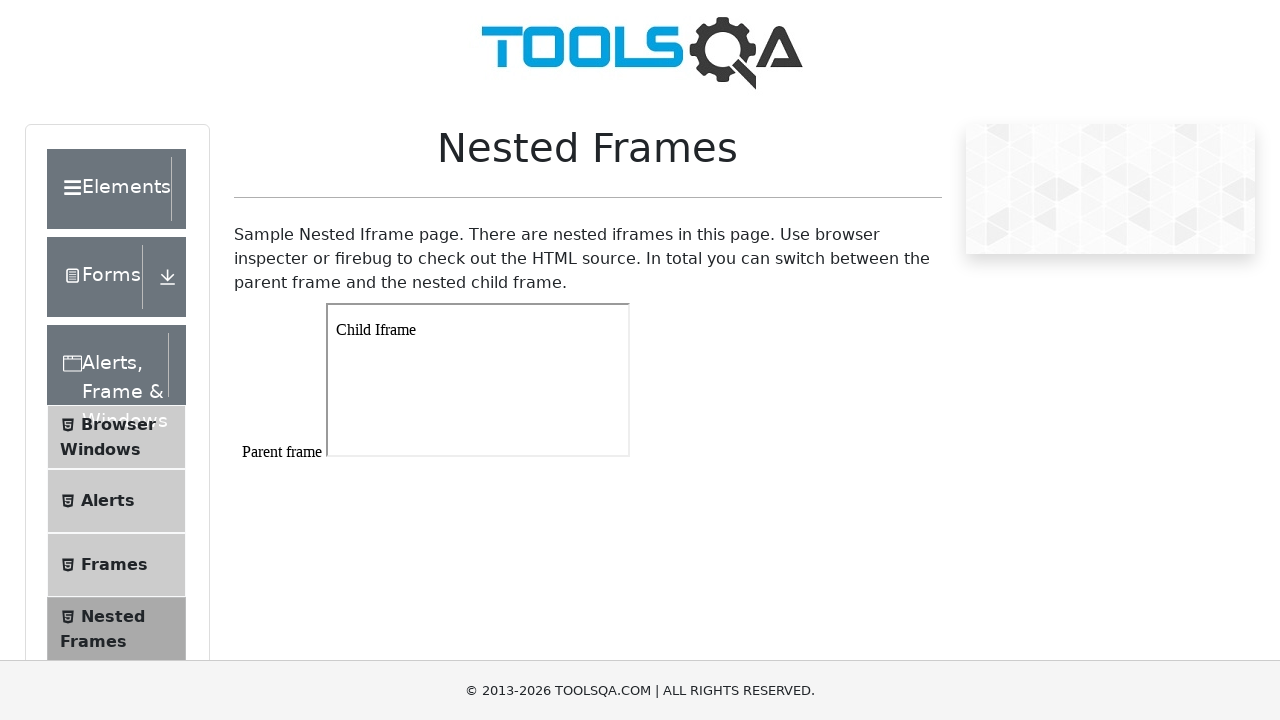

Located child iframe within parent frame
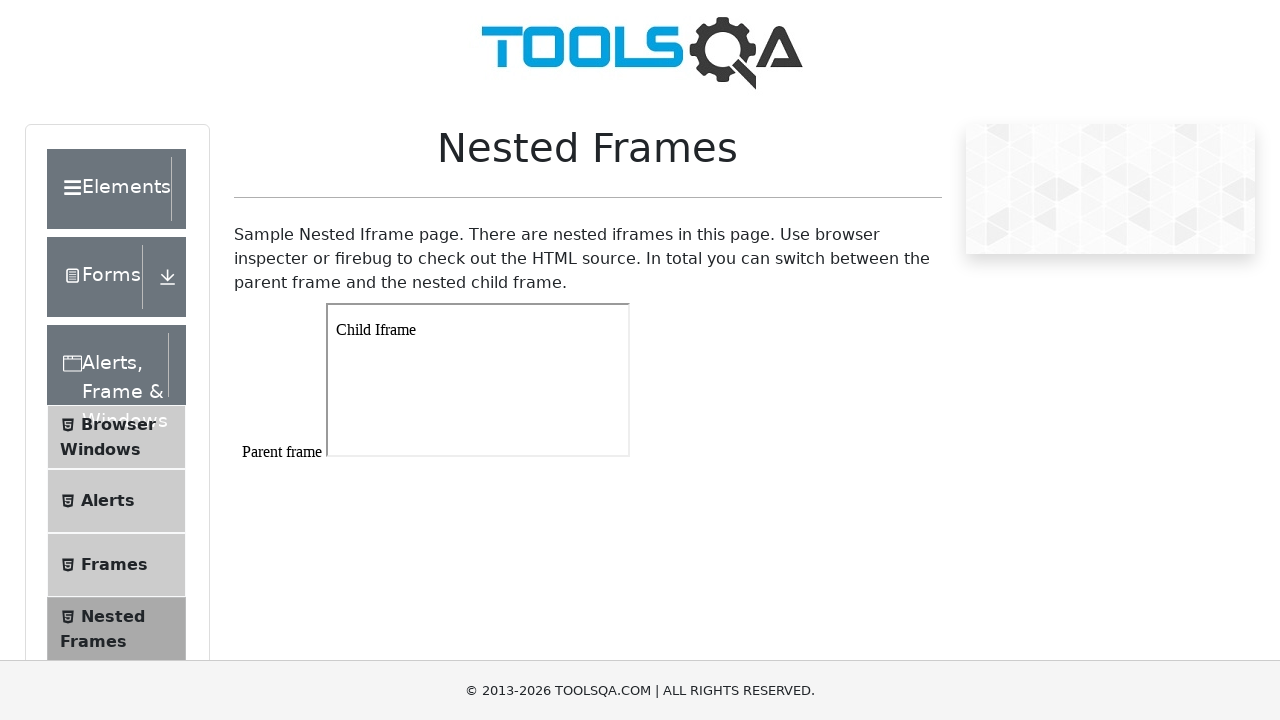

Waited for child iframe body to load
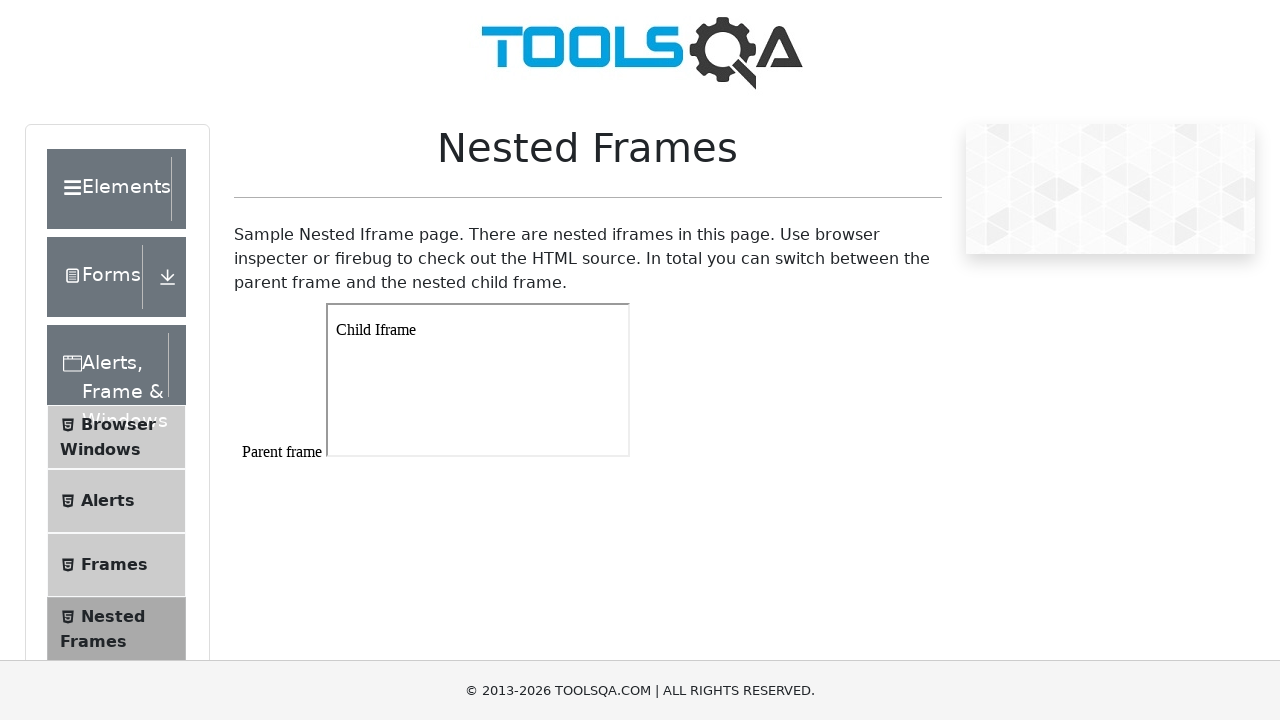

Clicked on 'Frames' in the menu at (114, 565) on text=Frames
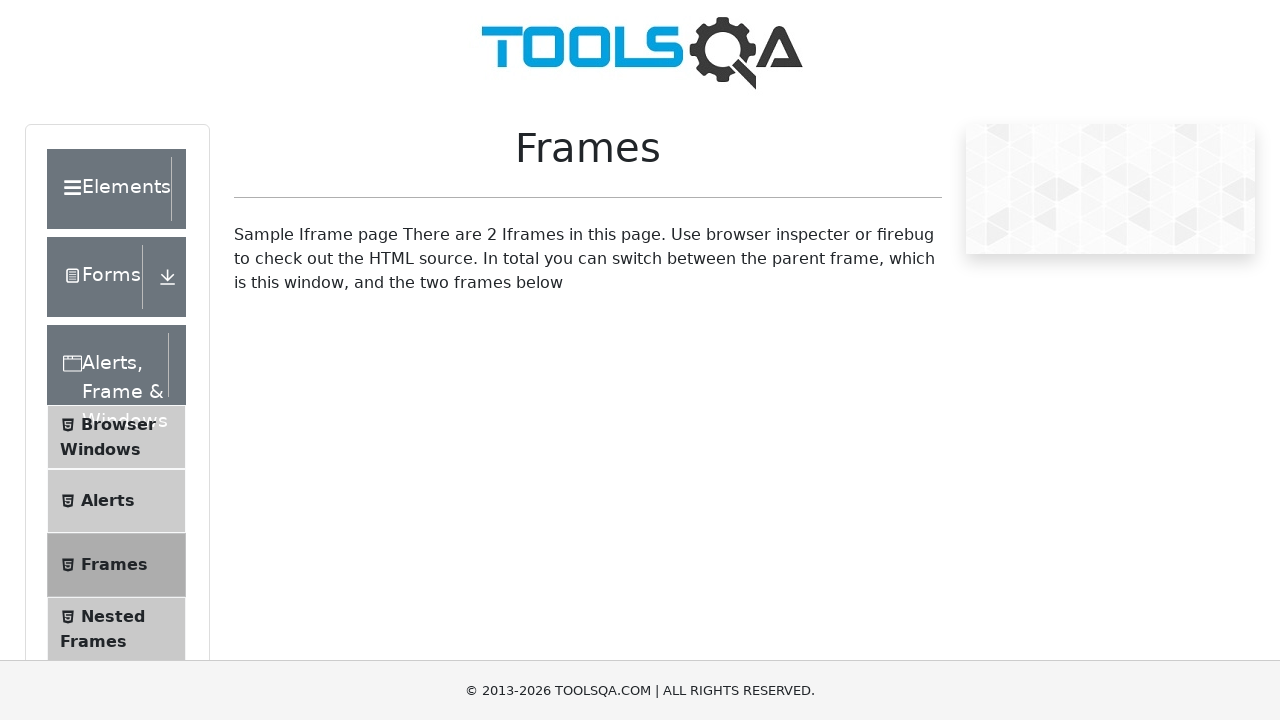

Waited for frames wrapper to load on Frames page
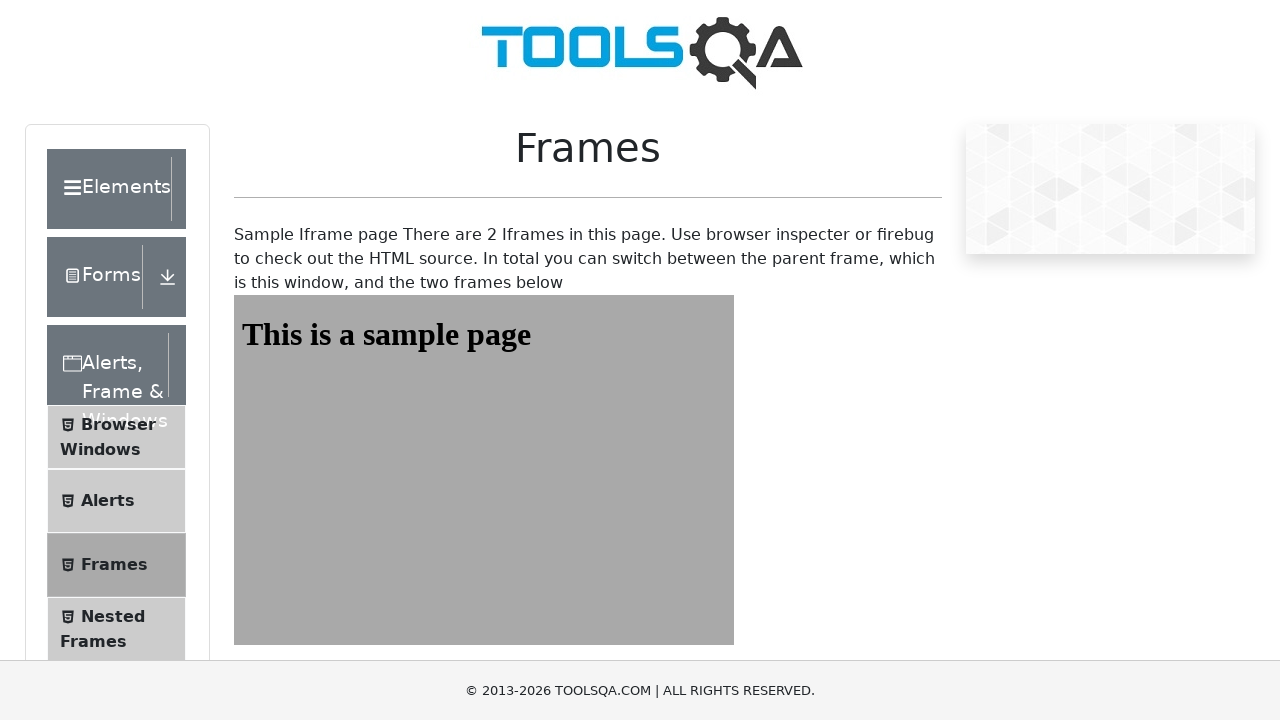

Located iframe1
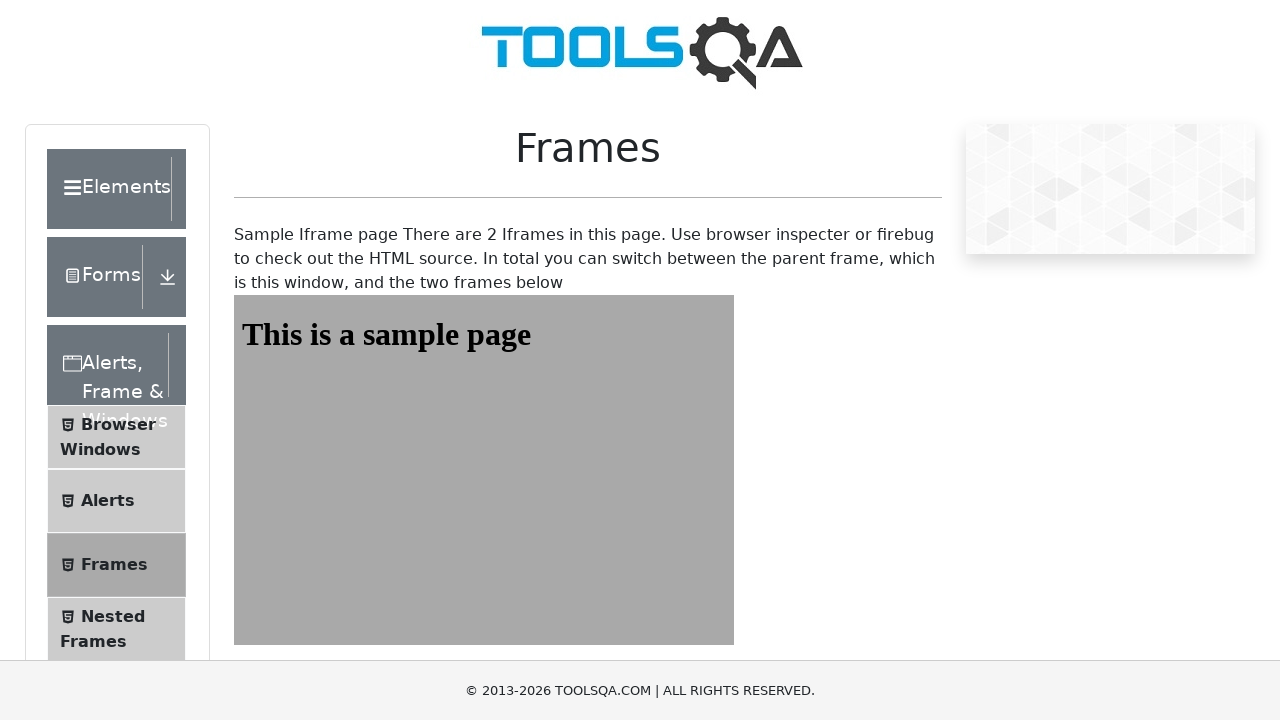

Waited for sample heading in iframe1 to load
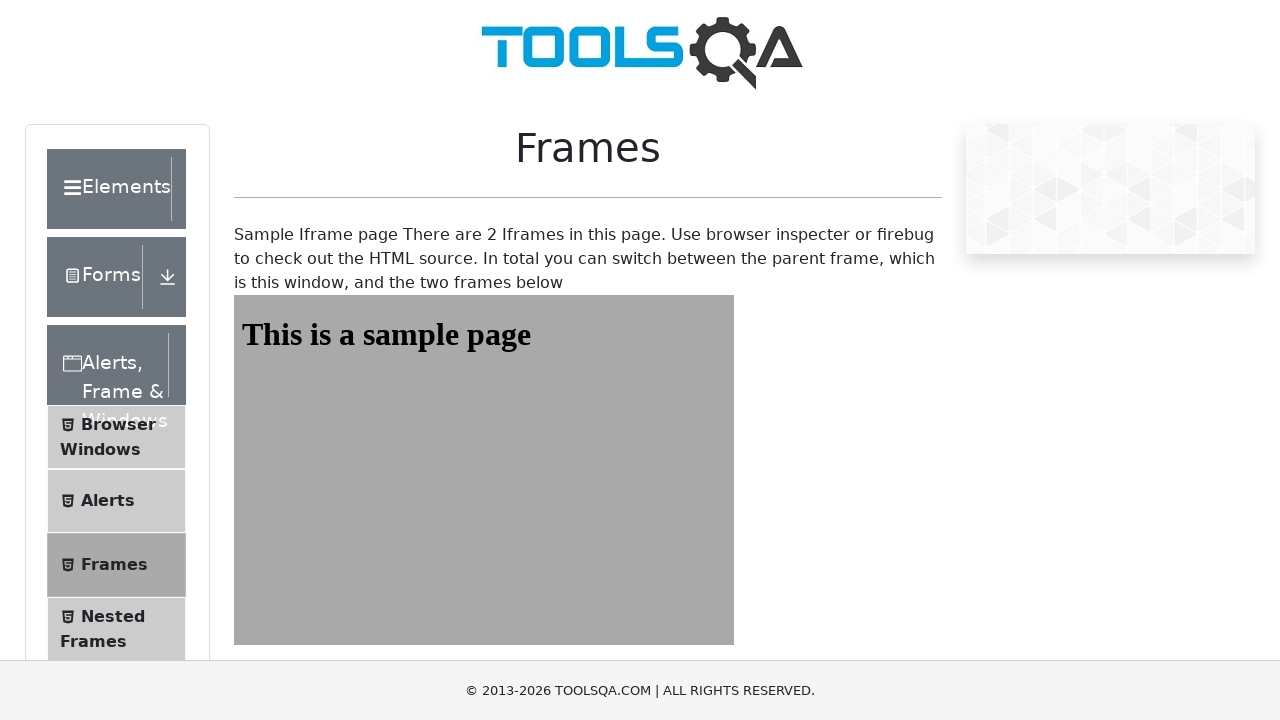

Located iframe2
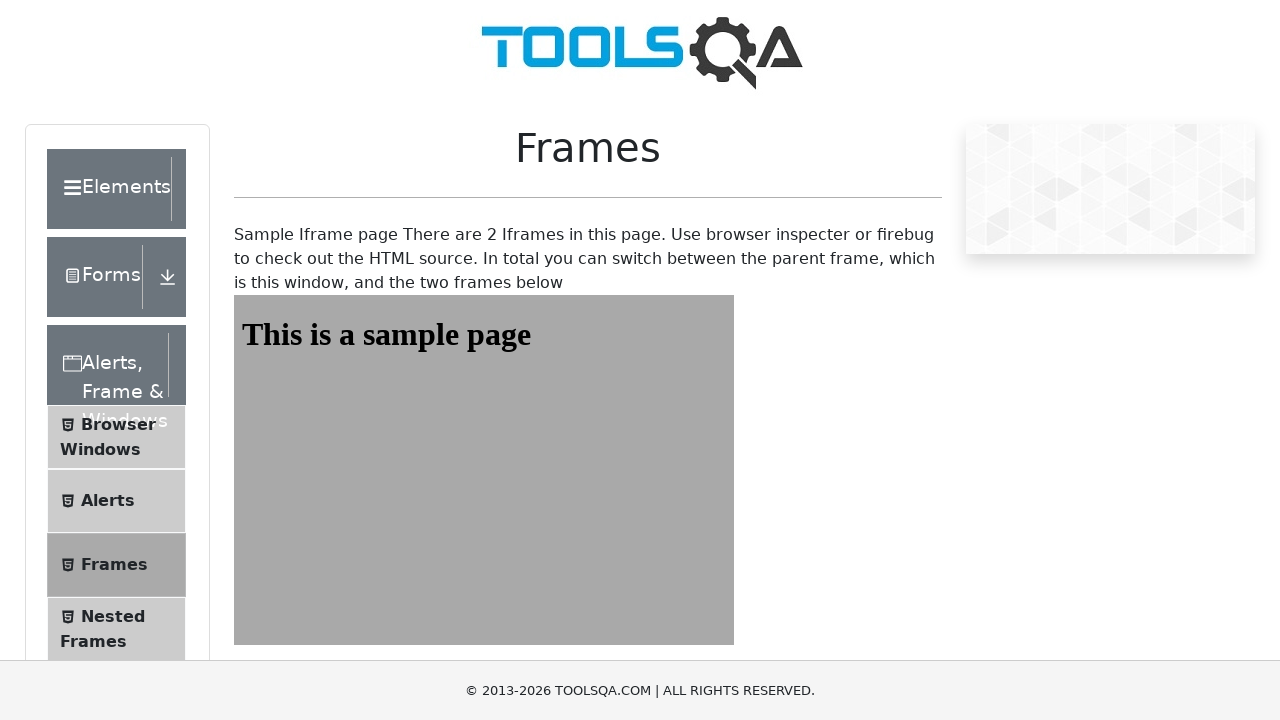

Waited for sample heading in iframe2 to load
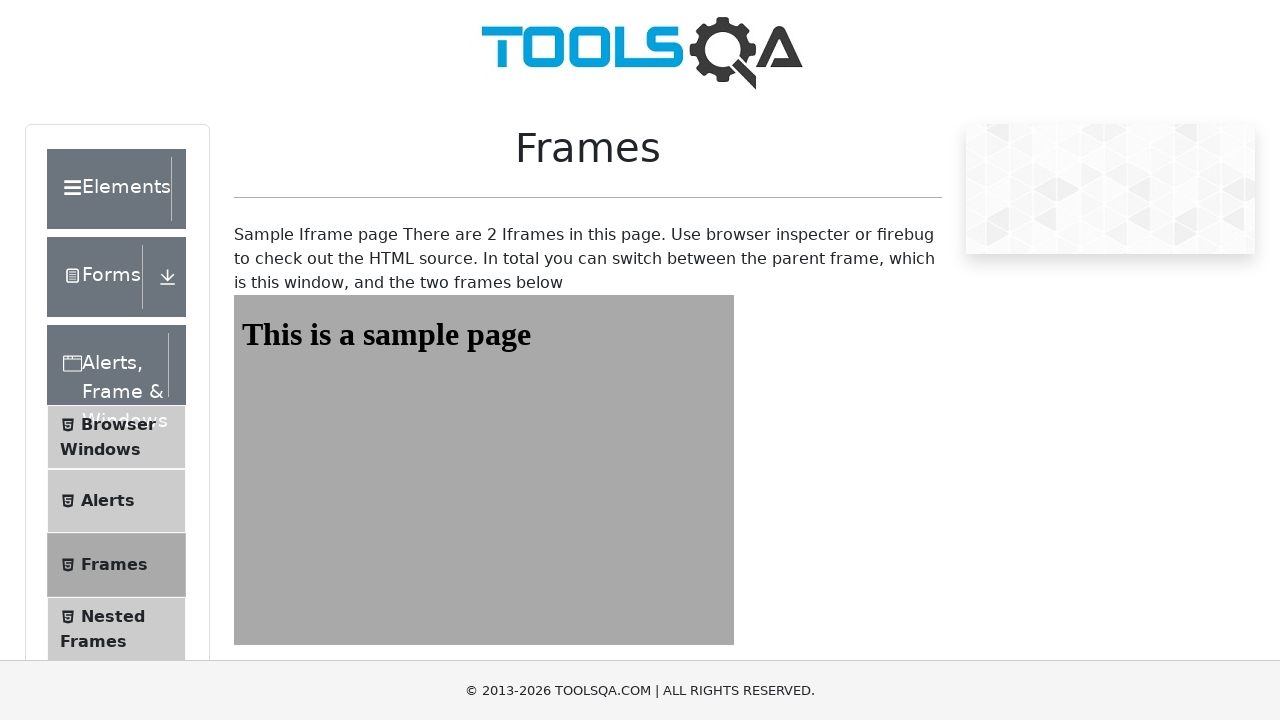

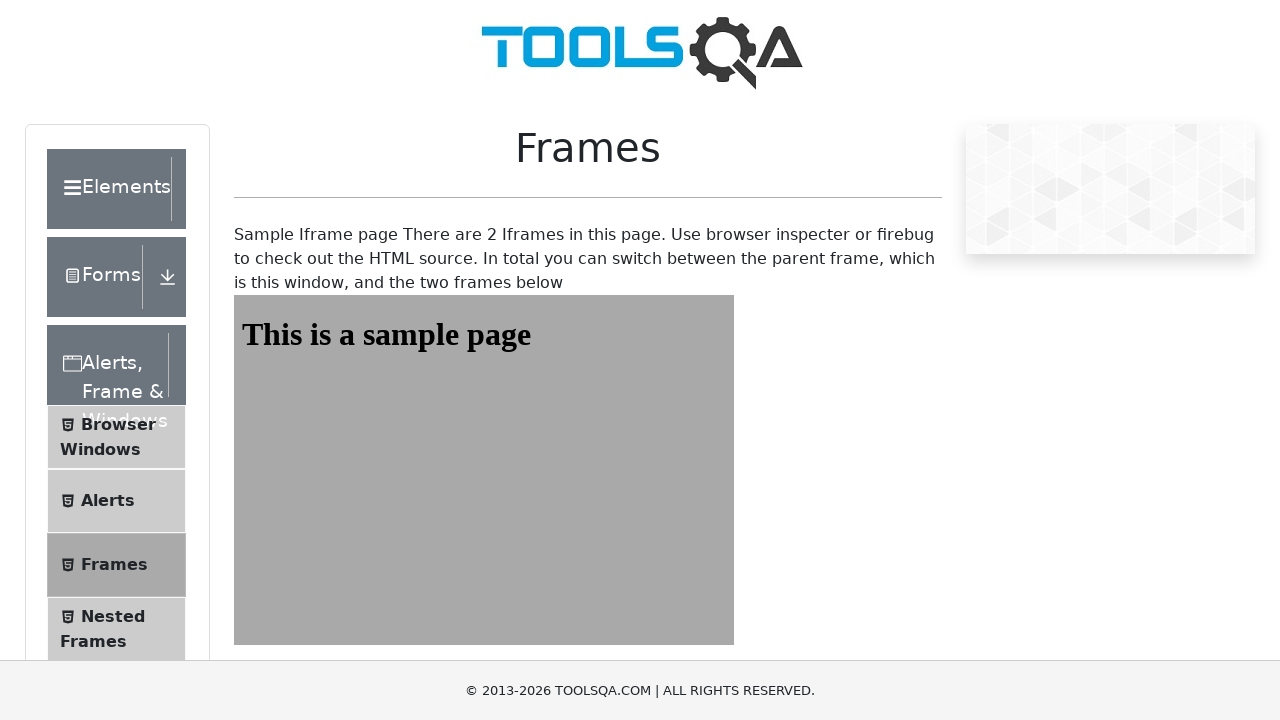